Tests a registration form by filling in first name, last name, email, password, present address, and permanent address fields.

Starting URL: https://grotechminds.com/registration/

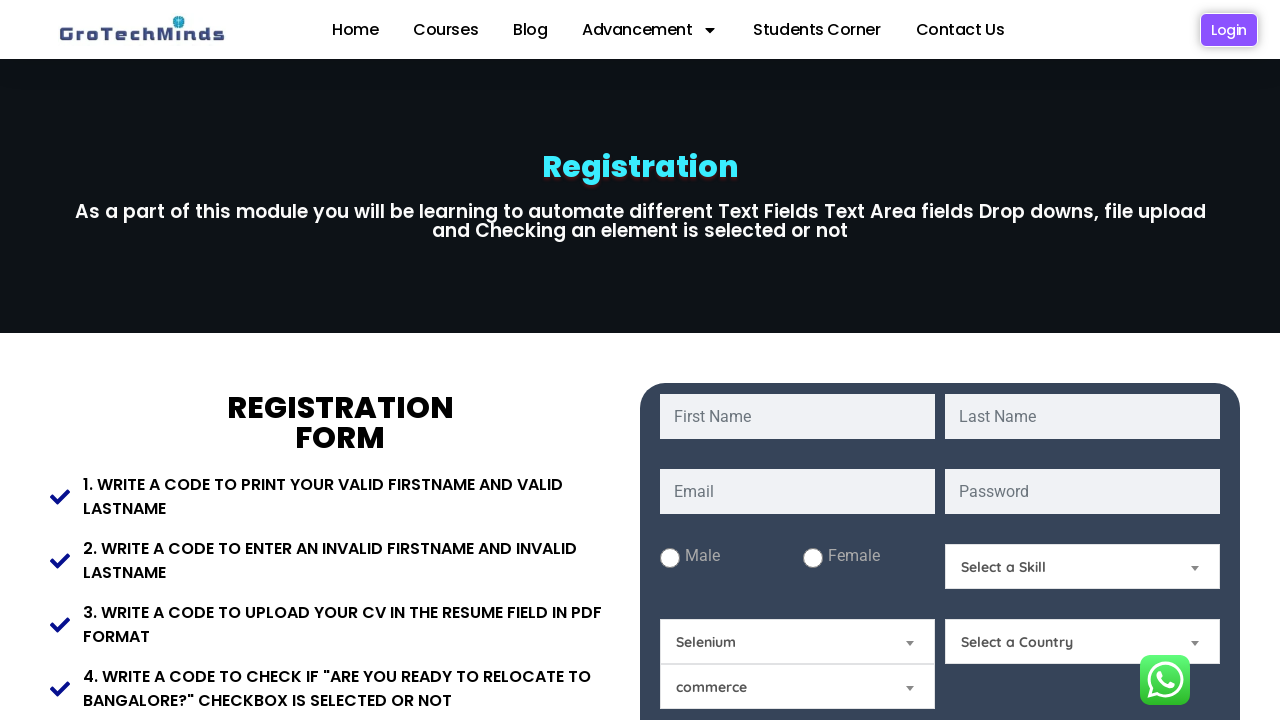

Filled first name field with 'Anila' on #fname
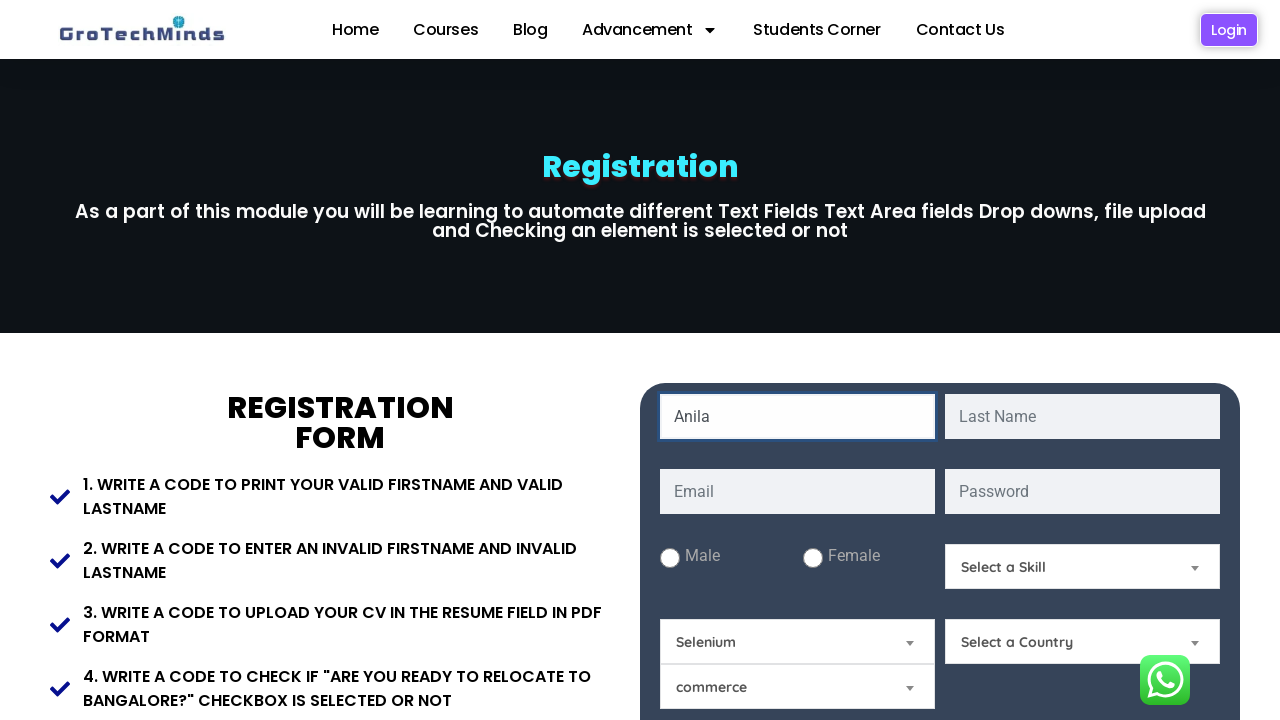

Filled last name field with 'Nair' on #lname
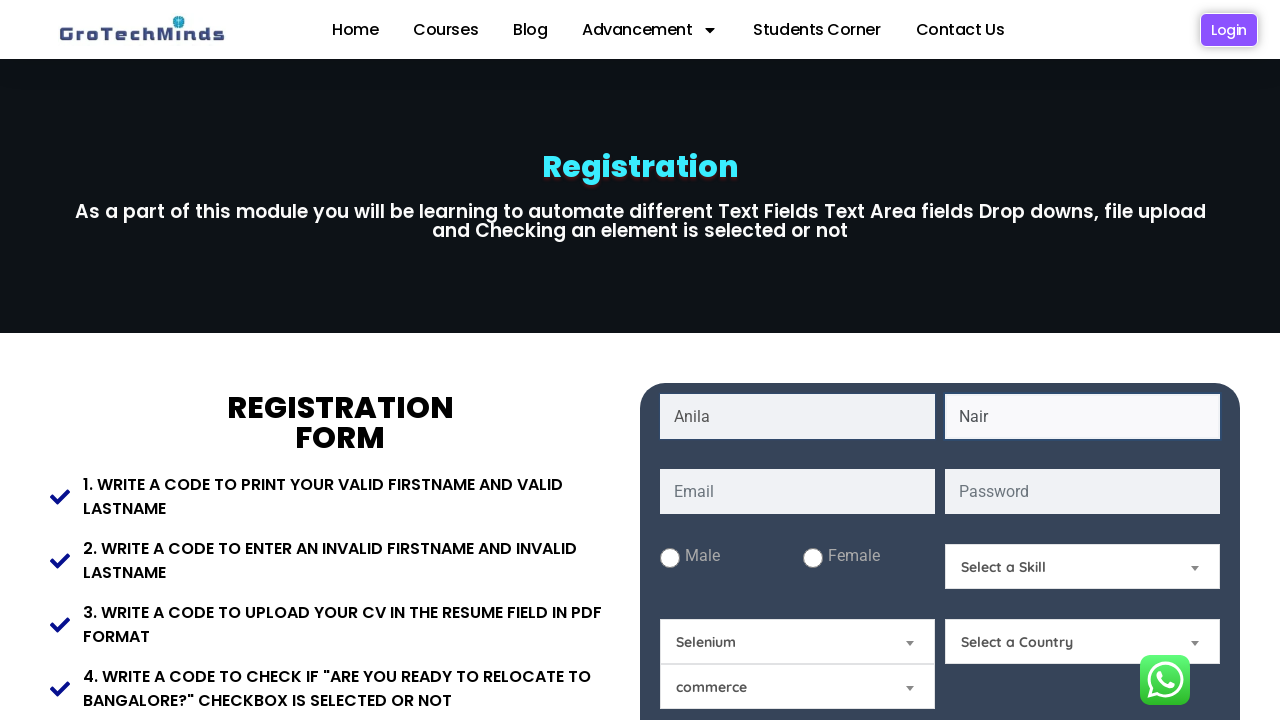

Filled email field with 'testuser_reg87@gmail.com' on #email
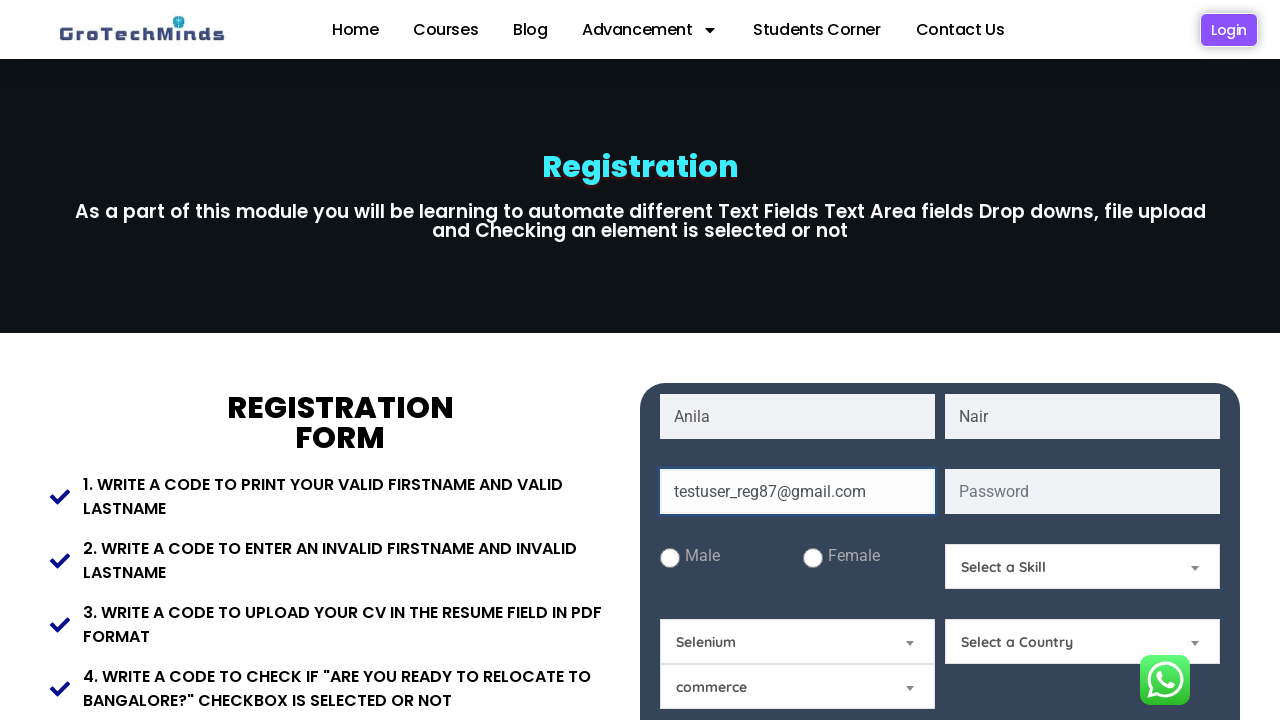

Filled password field with 'SecurePass123' on #password
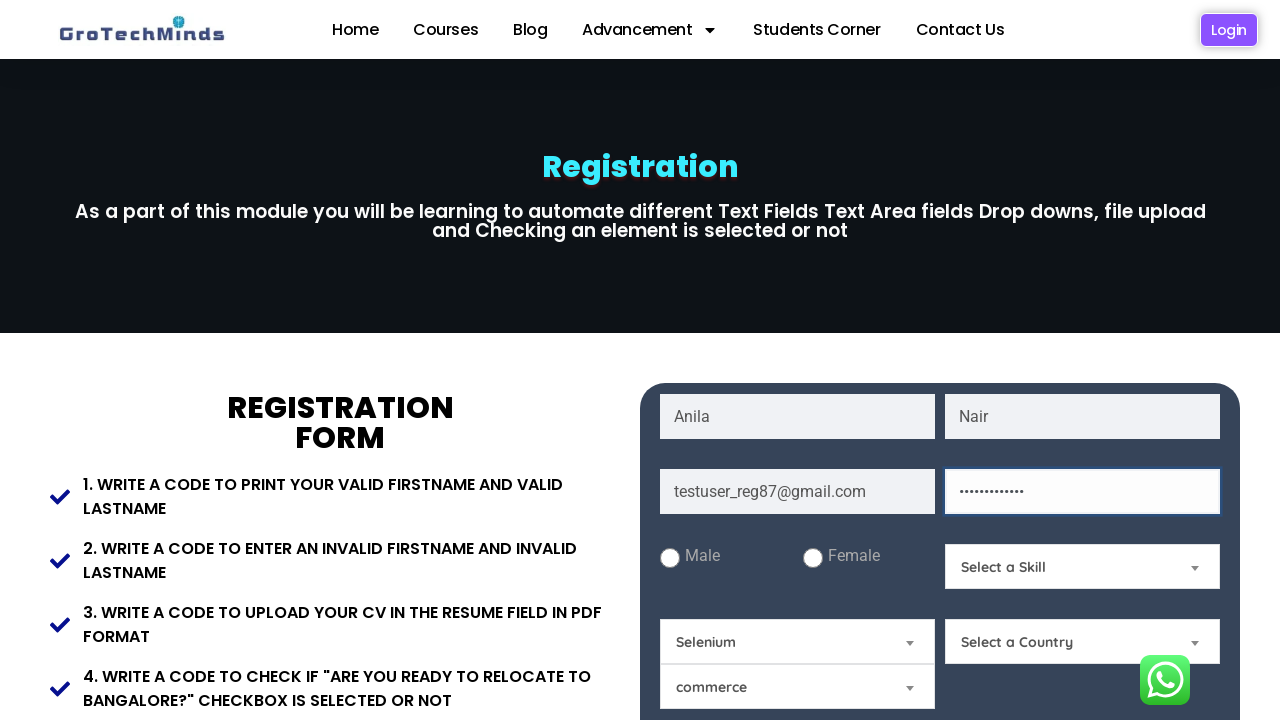

Filled present address field with '123 Main Street, Apartment 4B' on #Present-Address
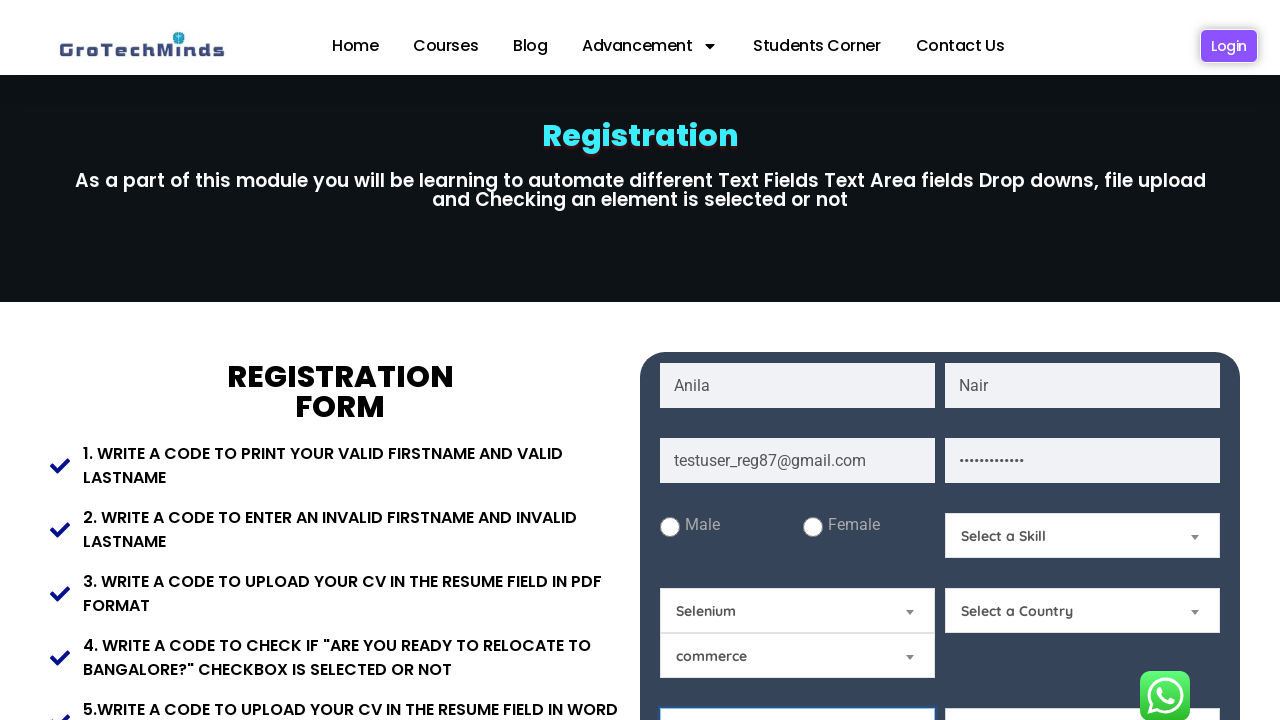

Filled permanent address field with '456 Oak Avenue, Suite 7' on #Permanent-Address
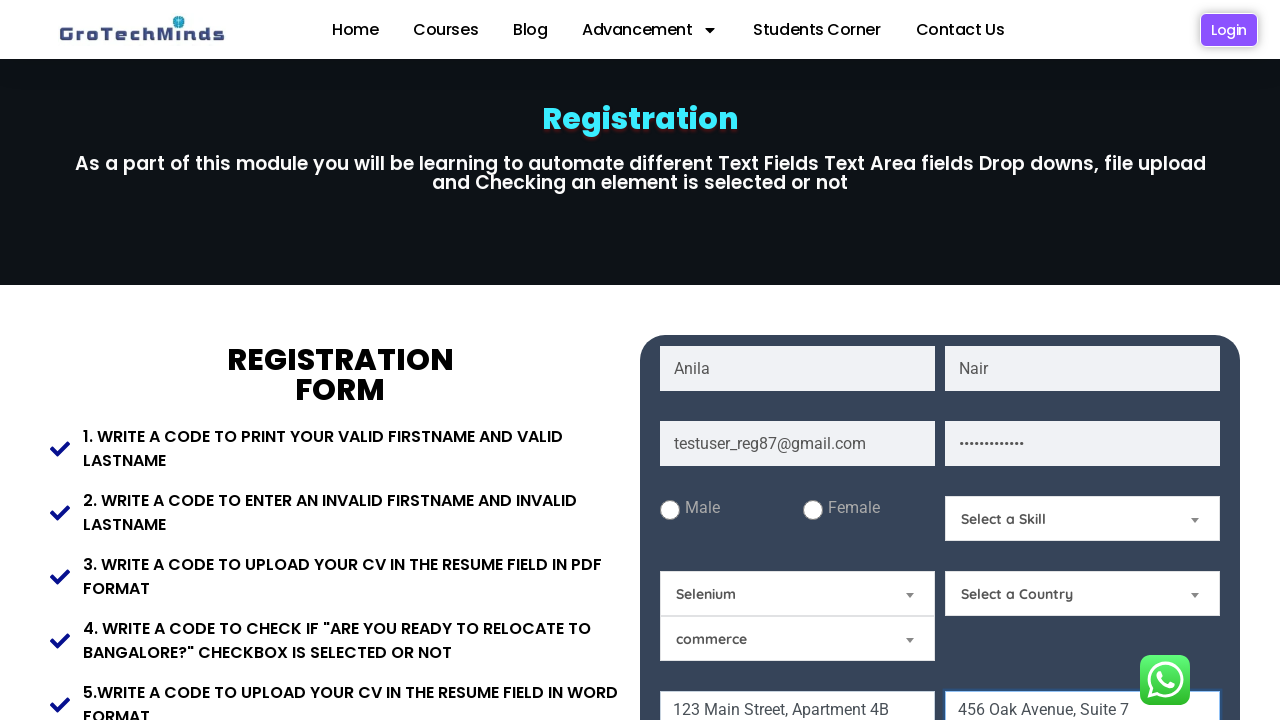

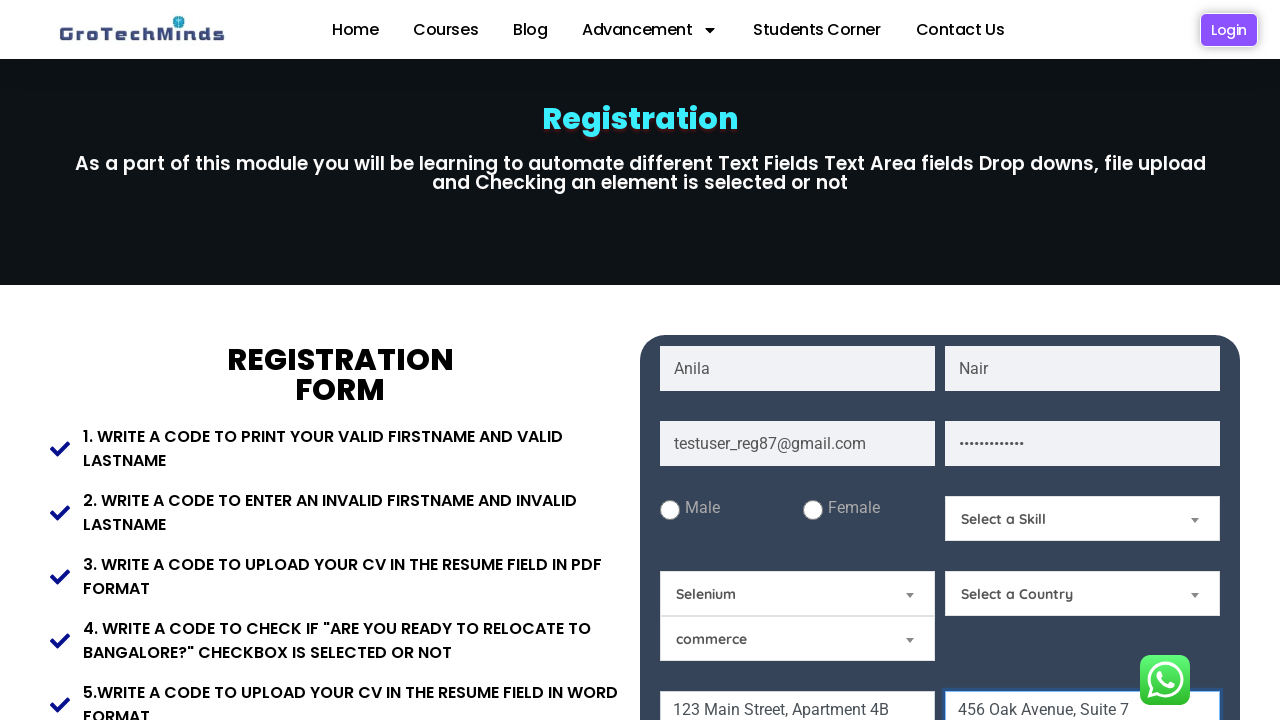